Tests e-commerce functionality by clicking on a product, adding it to cart, handling the confirmation alert, and returning to the home page

Starting URL: https://www.demoblaze.com/index.html

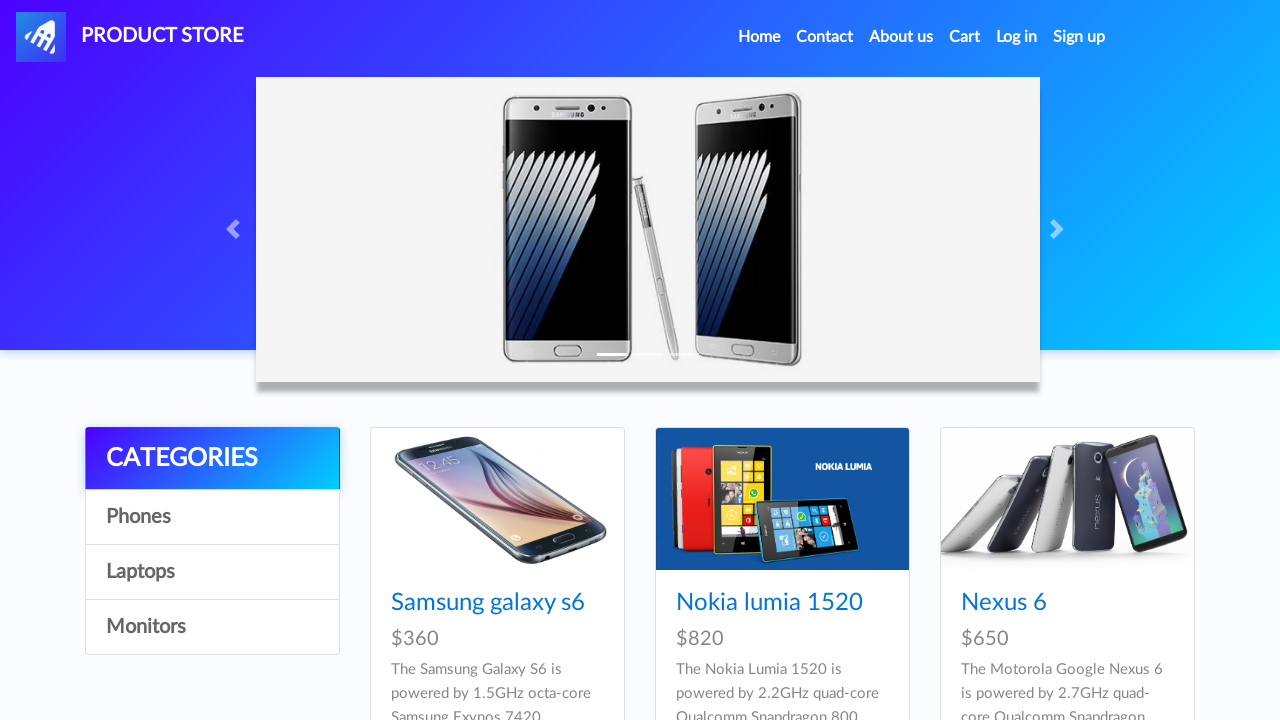

Clicked on Samsung Galaxy S6 product link at (488, 603) on xpath=(//a[@class='hrefch'])[1]
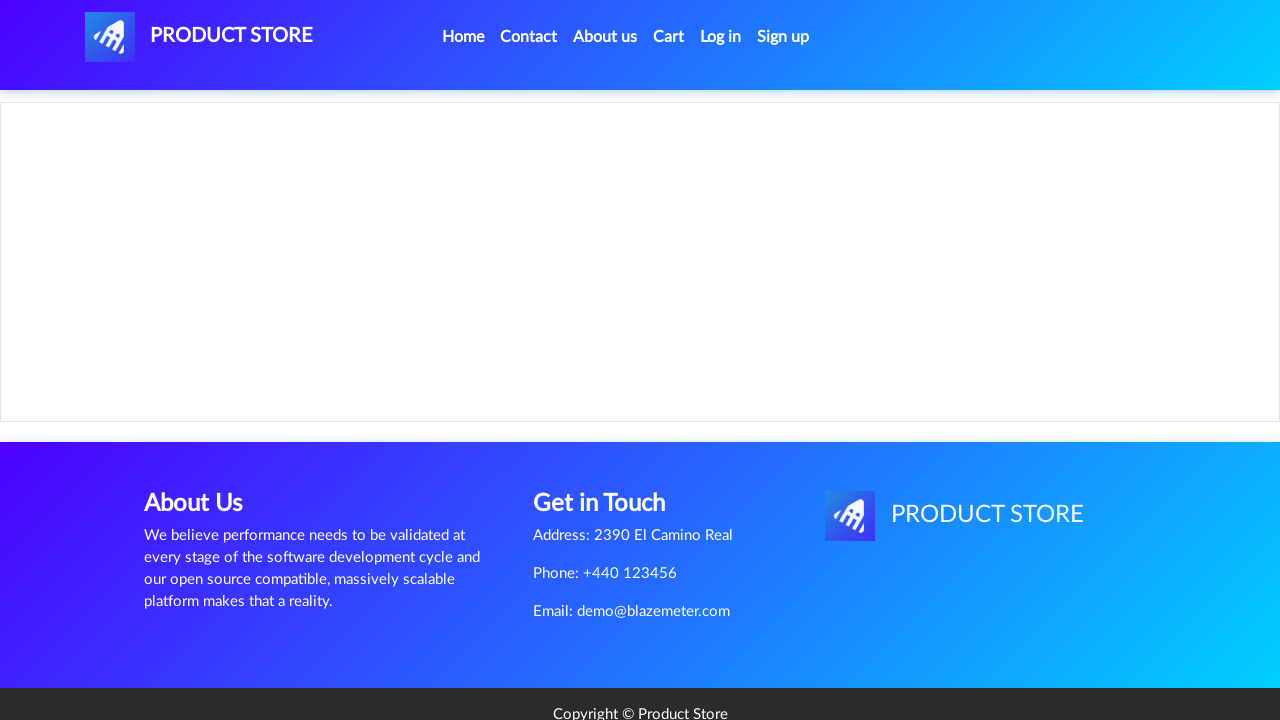

Clicked 'Add to cart' button at (610, 440) on text=Add to cart
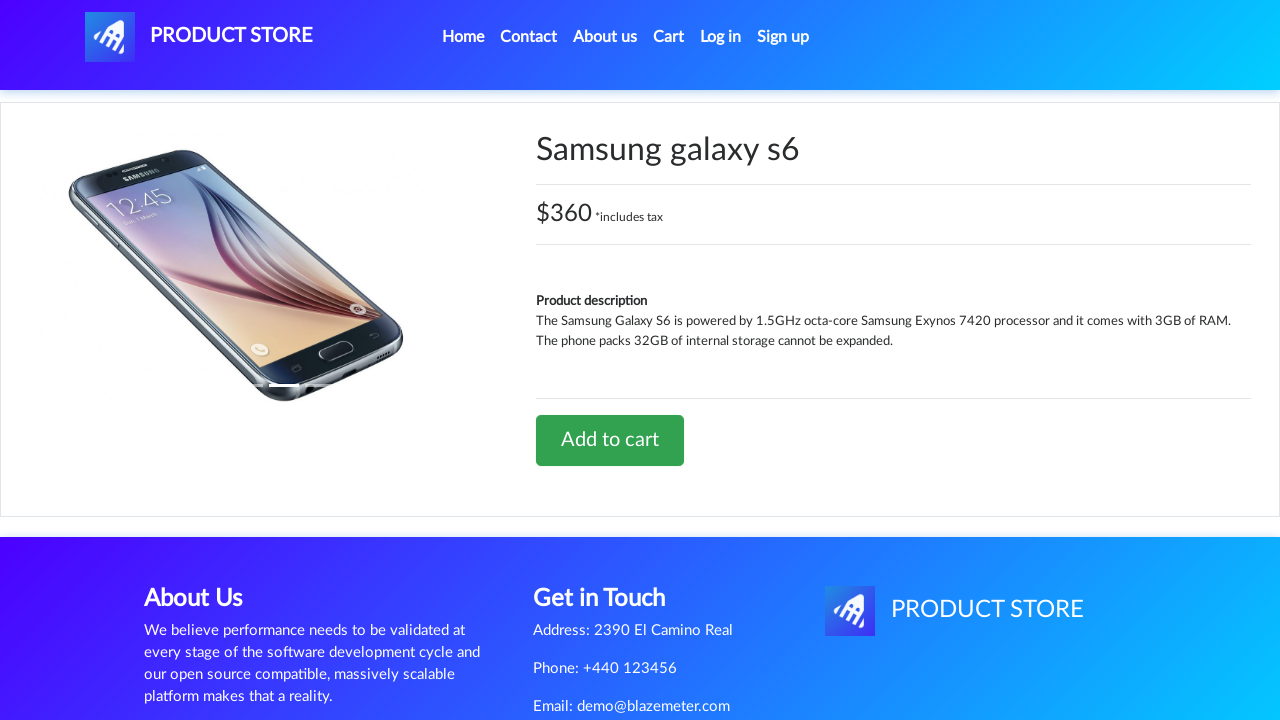

Set up dialog handler to accept confirmation alert
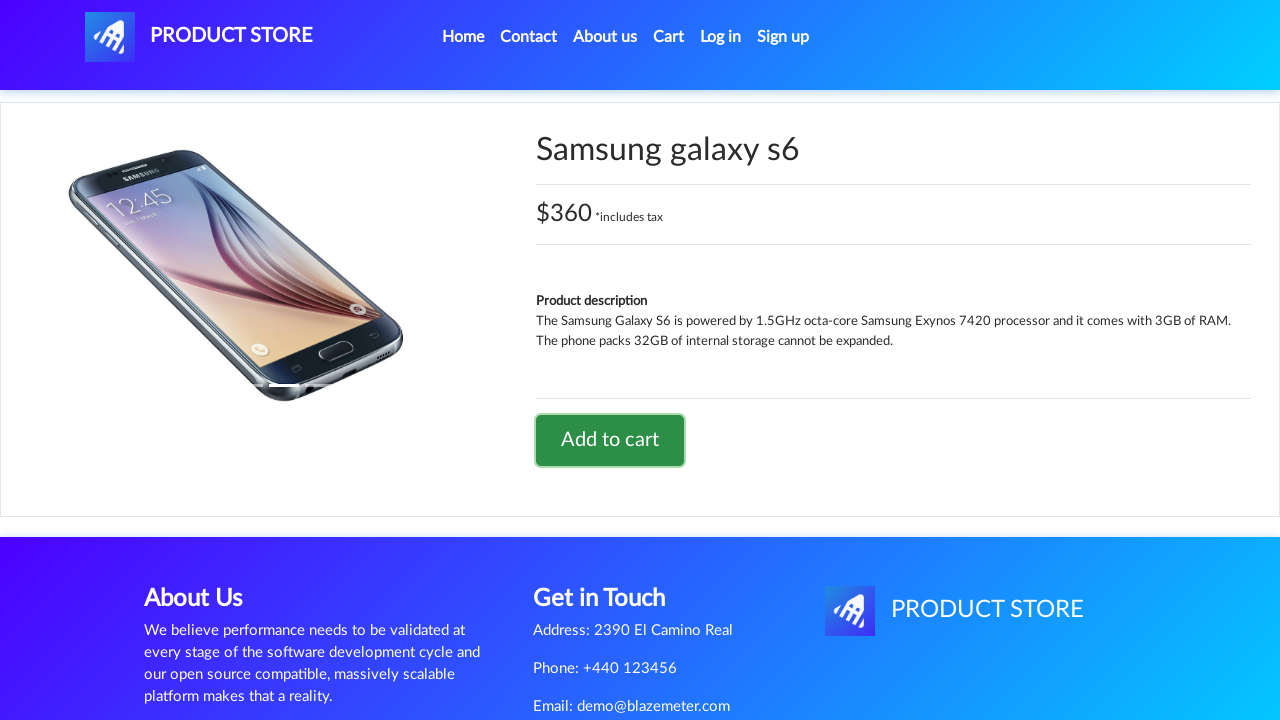

Clicked PRODUCT STORE link to return to home page at (199, 37) on #nava
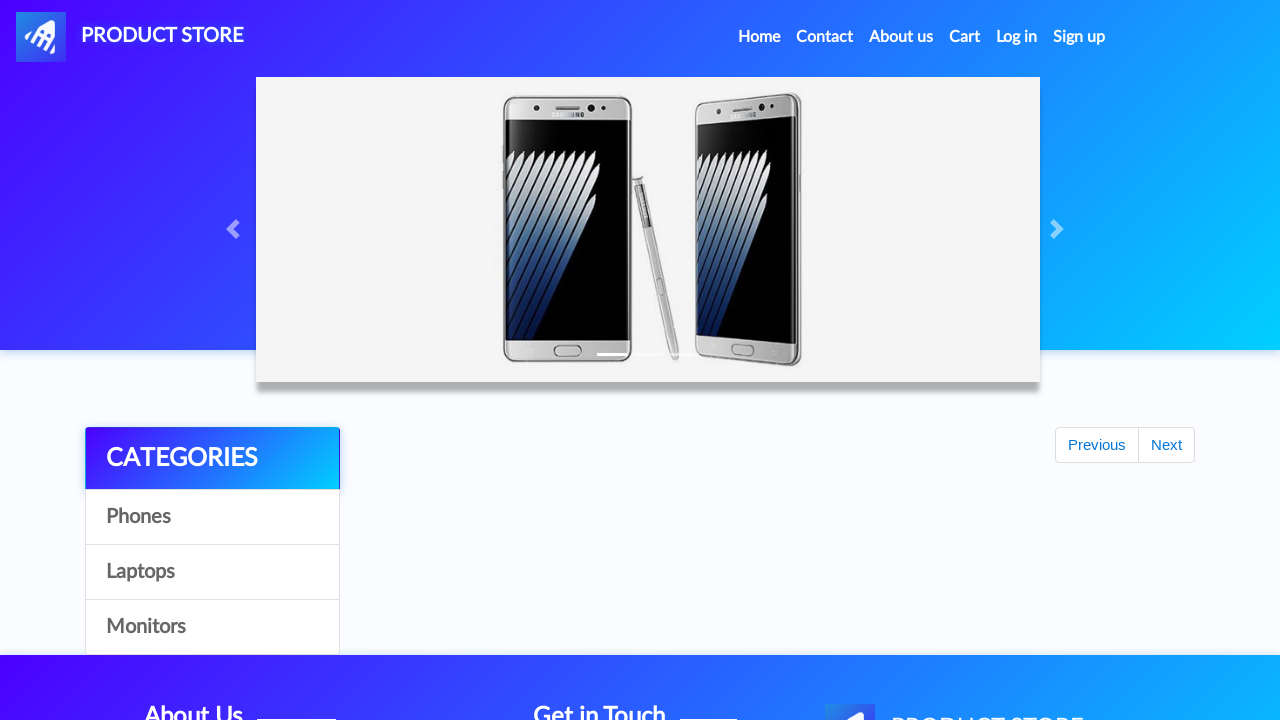

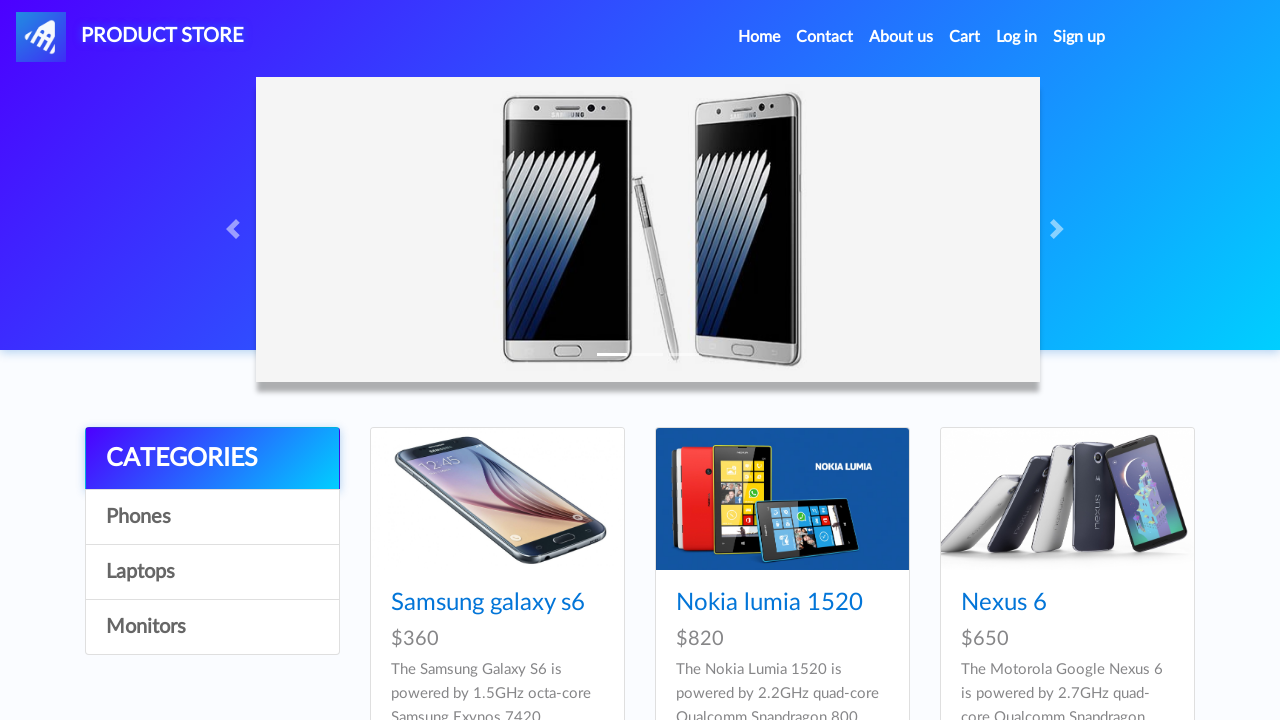